Tests JavaScript alert functionality by triggering an alert, reading its text, and accepting it

Starting URL: https://demoqa.com/alerts

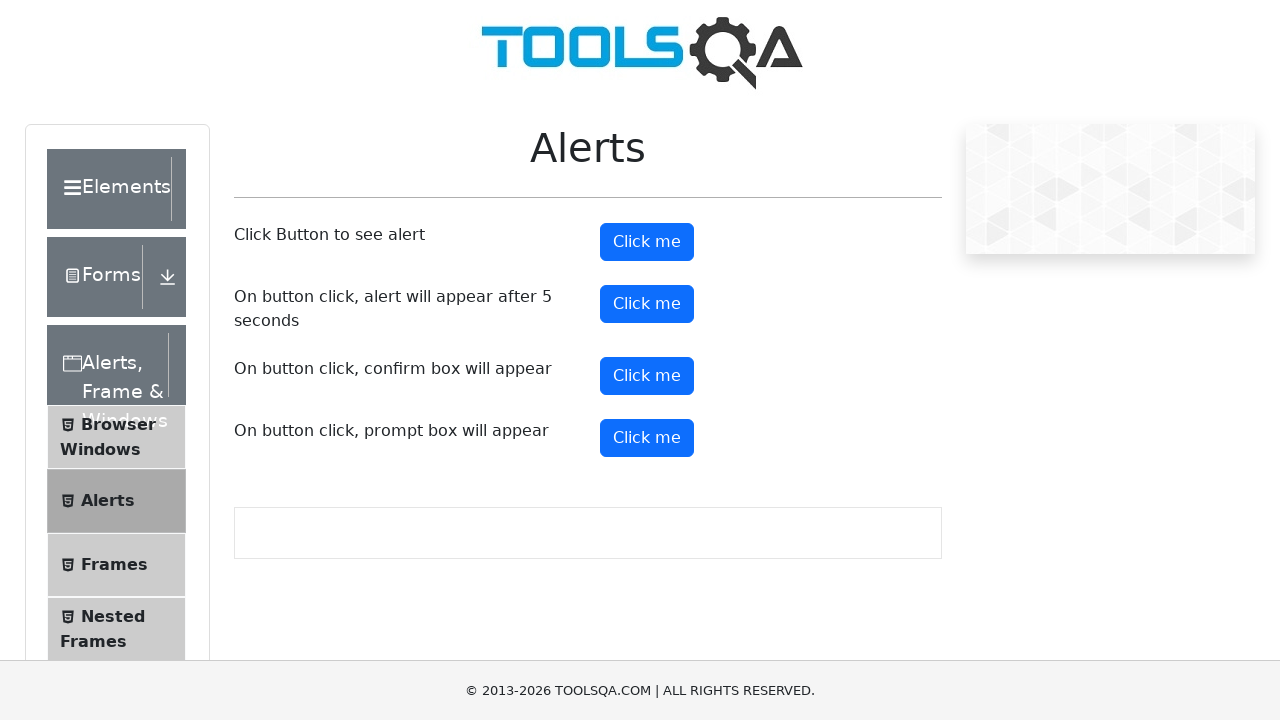

Clicked alert button to trigger JavaScript alert at (647, 242) on #alertButton
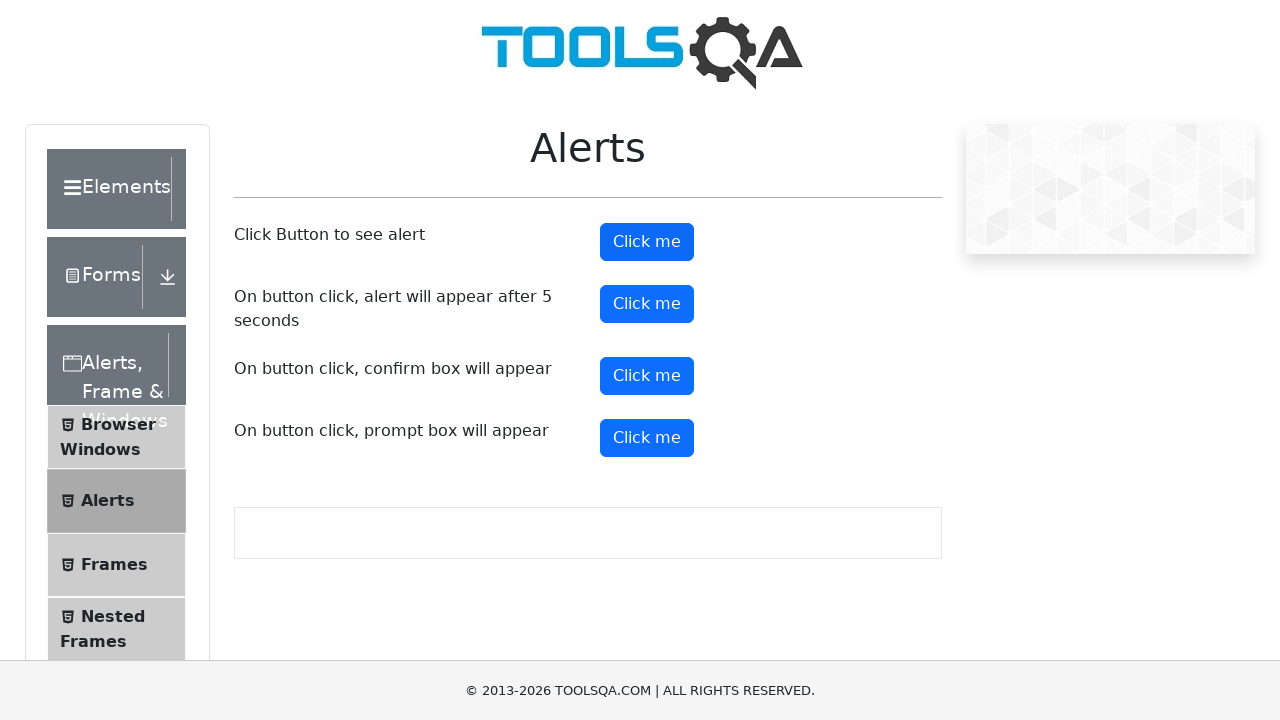

Set up dialog handler to accept alerts
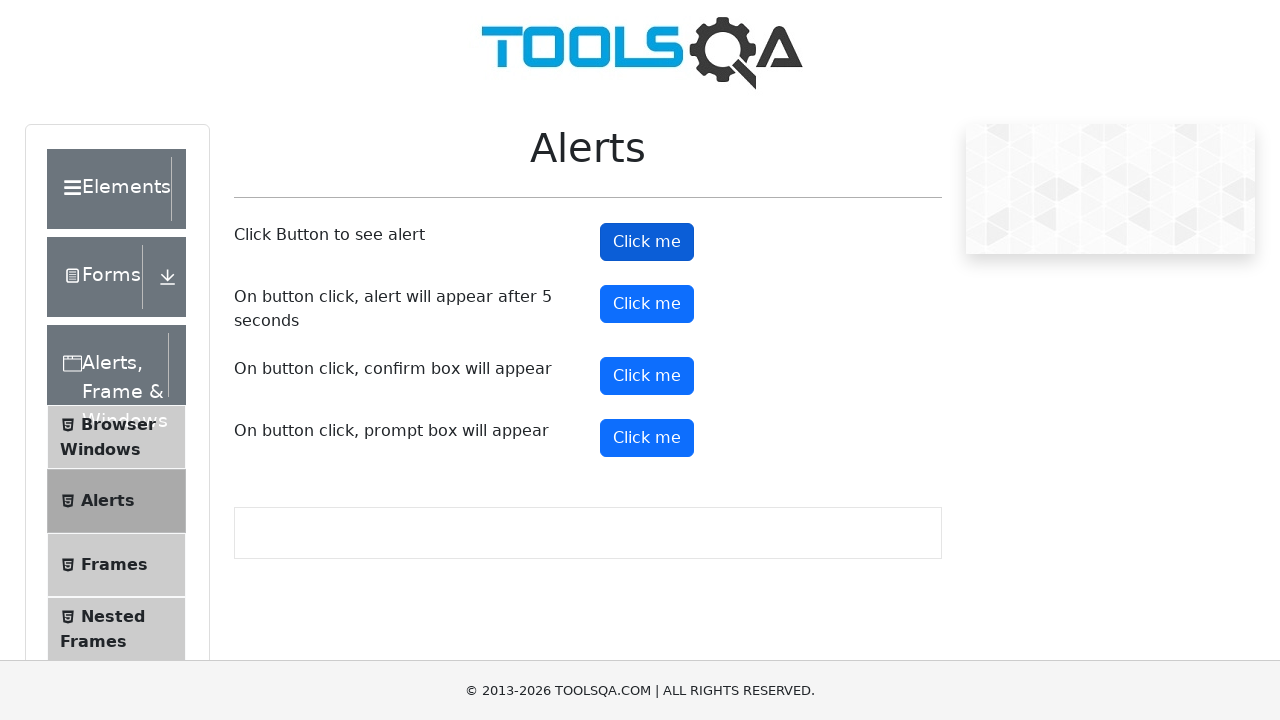

Evaluated JavaScript to click alert button again if it exists
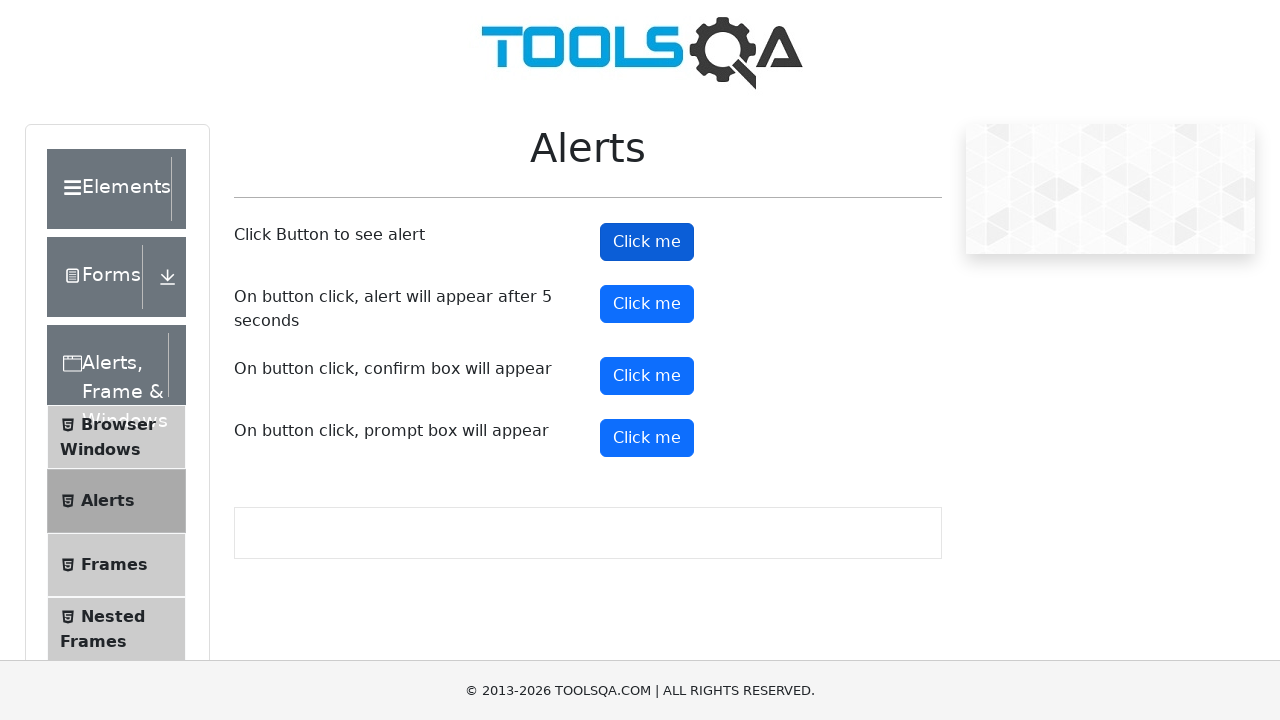

Waited 500ms for alert to be processed
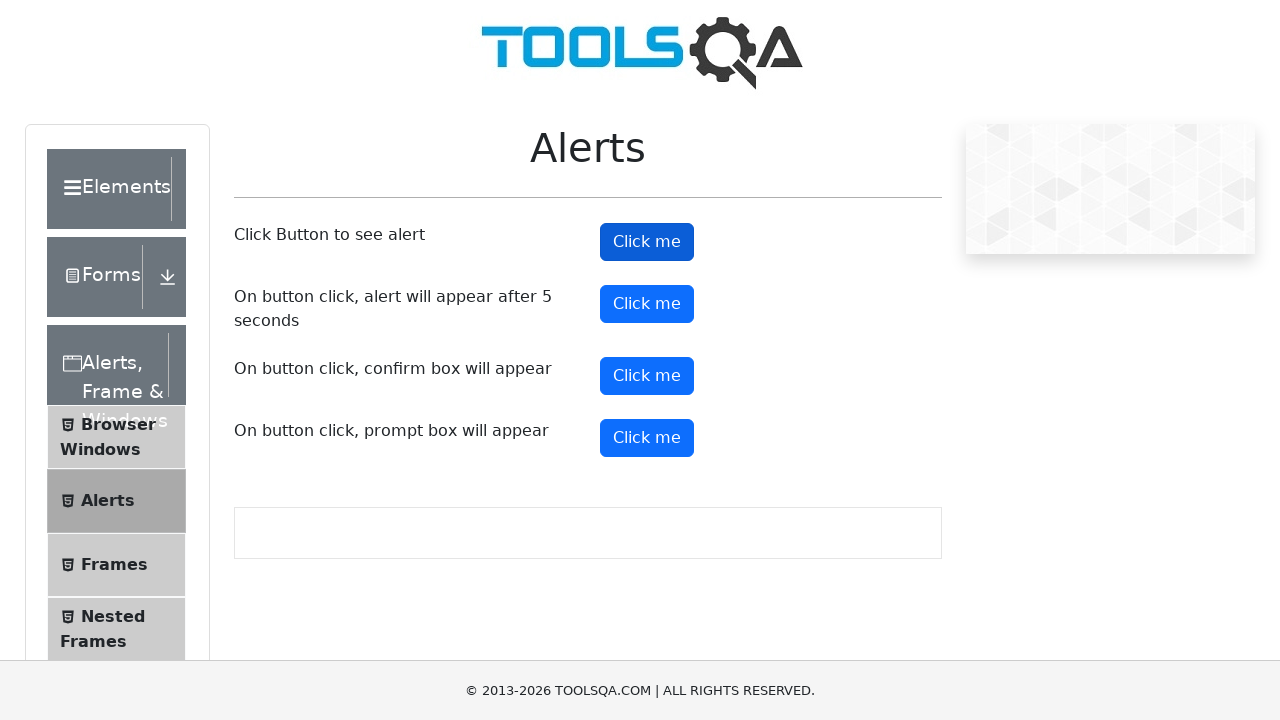

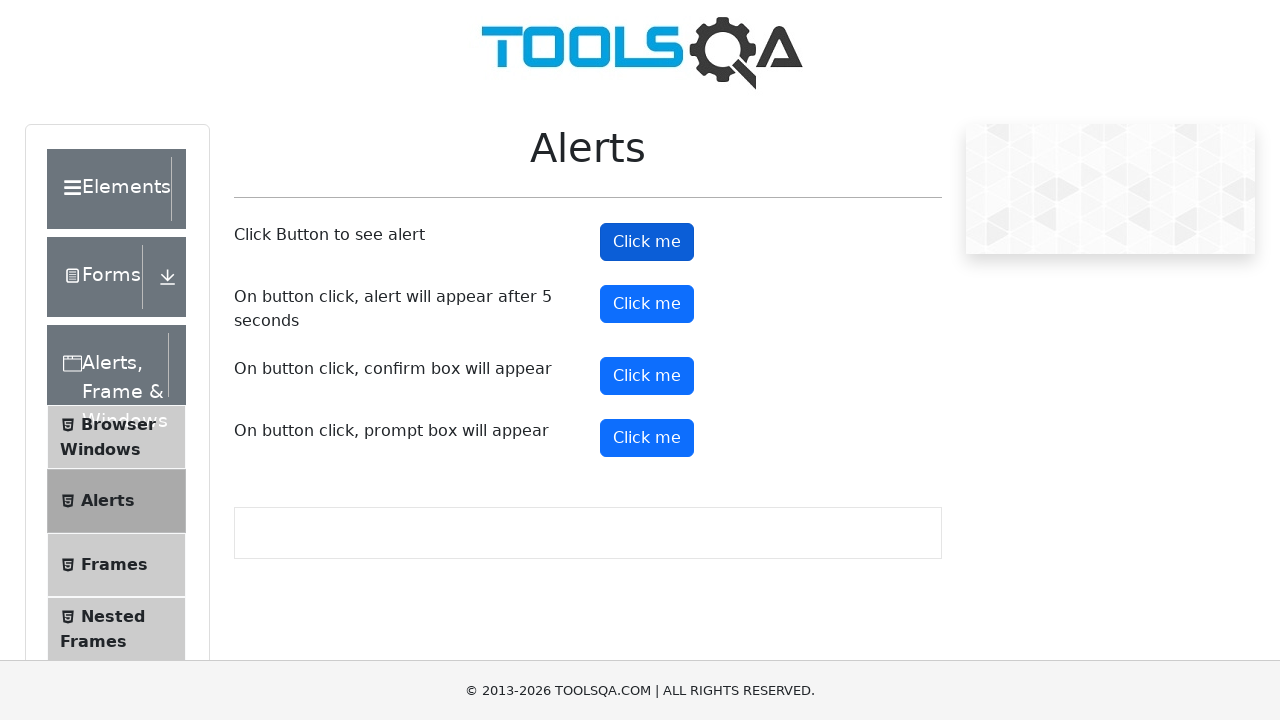